Tests iframe handling by switching to an iframe and filling in a first name field

Starting URL: https://letcode.in/frame

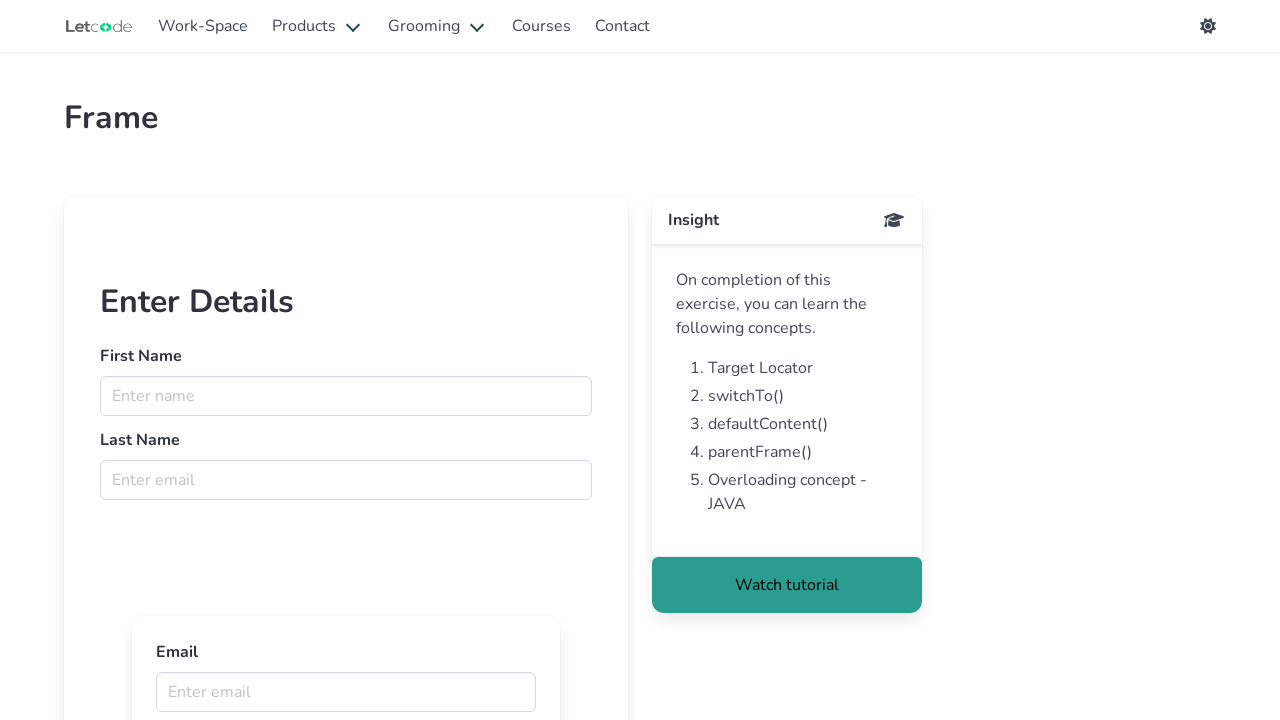

Located the first iframe on the page
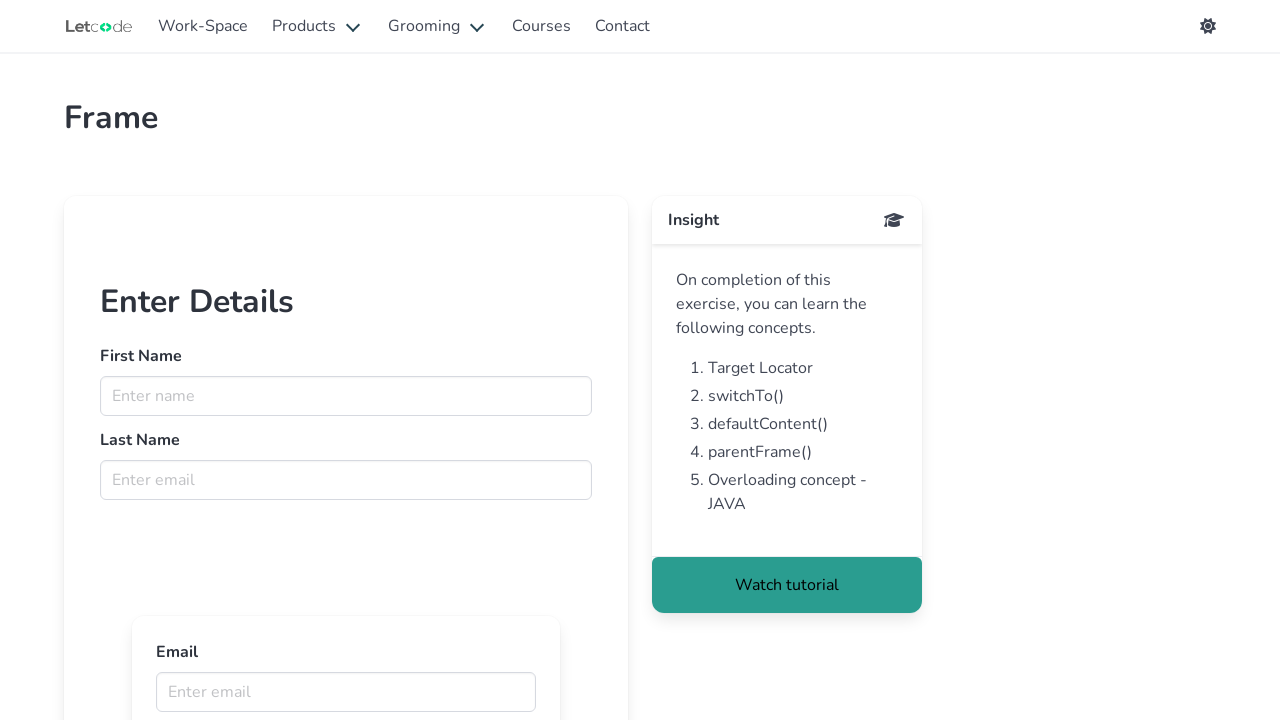

Filled first name field 'fname' with 'Robert' inside iframe on iframe >> nth=0 >> internal:control=enter-frame >> input[name='fname']
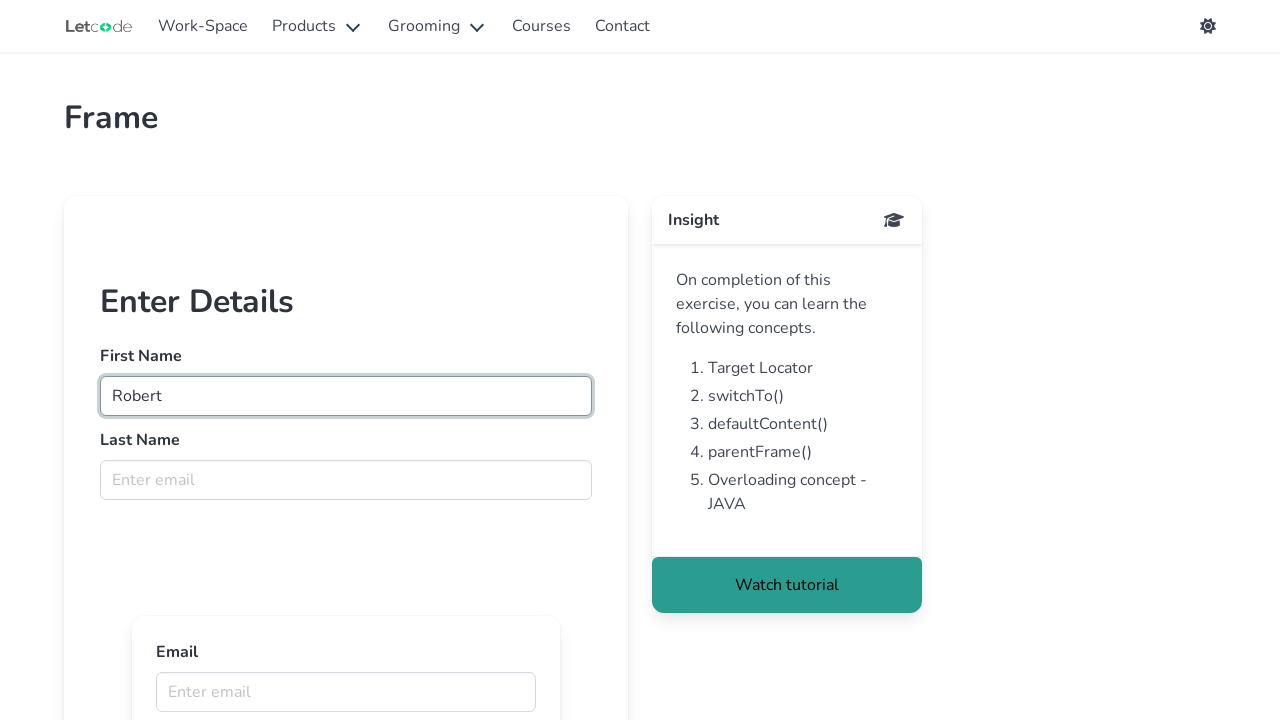

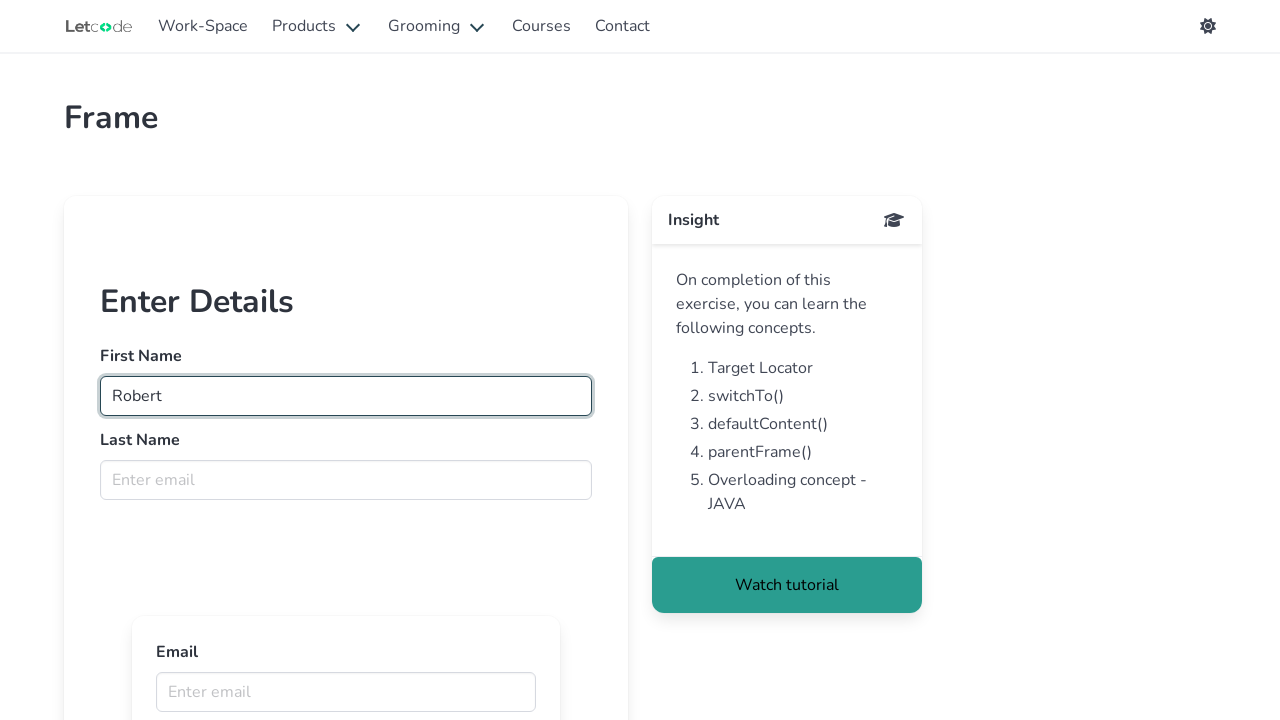